Tests flight search functionality on BlazeDemo by selecting departure city (Mexico City) and destination city (Buenos Aires), then clicking the search button to find available flights.

Starting URL: http://blazedemo.com/

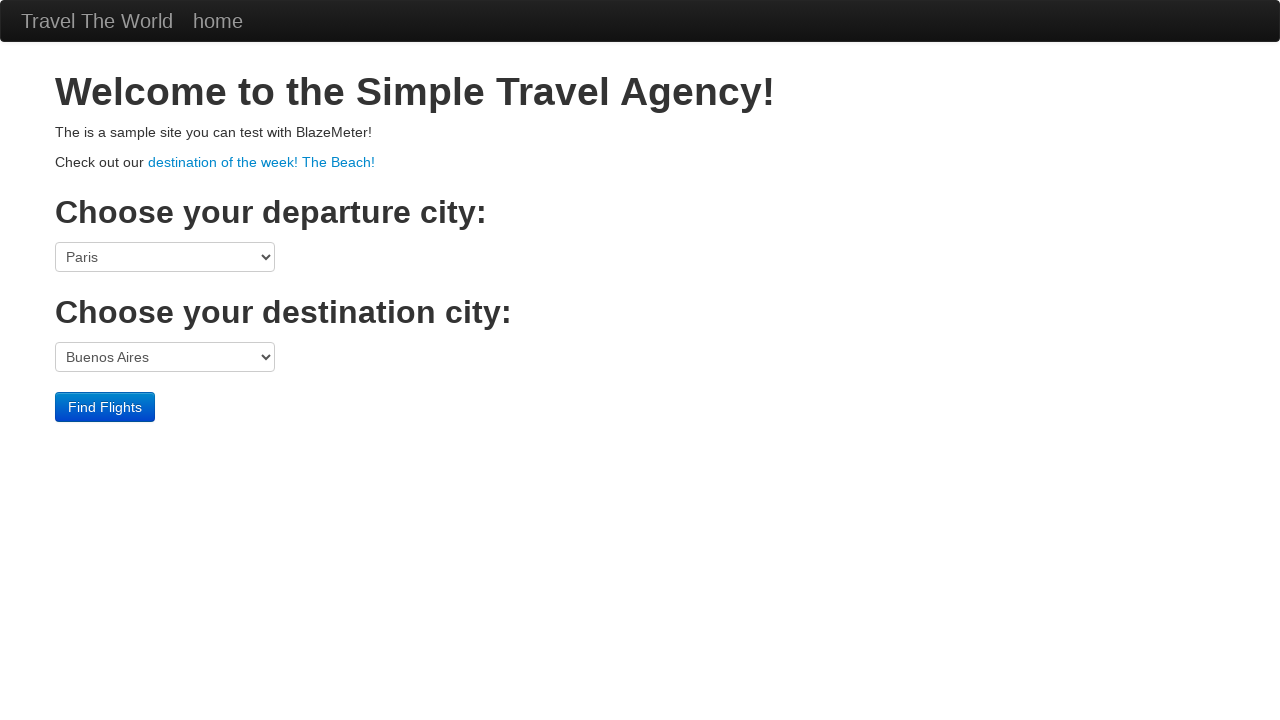

Selected departure city 'Mexico City' from dropdown on select[name='fromPort']
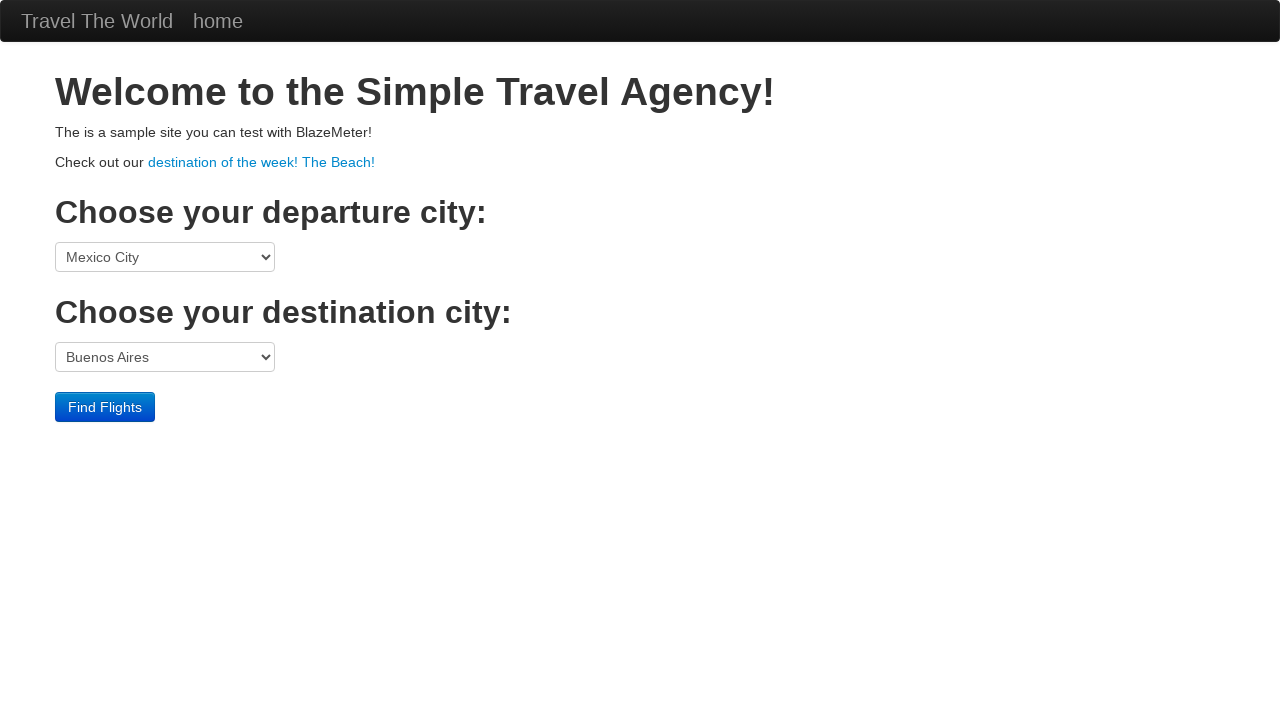

Selected destination city 'Buenos Aires' from dropdown on select[name='toPort']
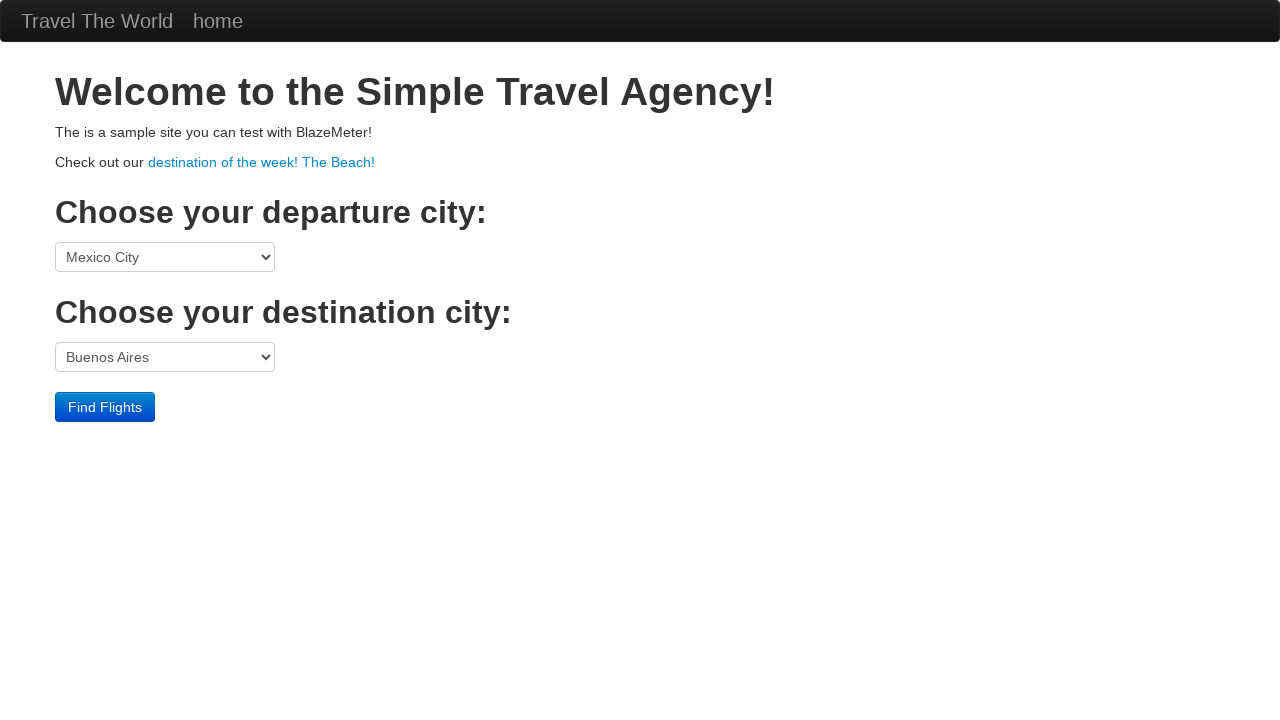

Clicked Find Flights button to search for available flights at (105, 407) on input[type='submit']
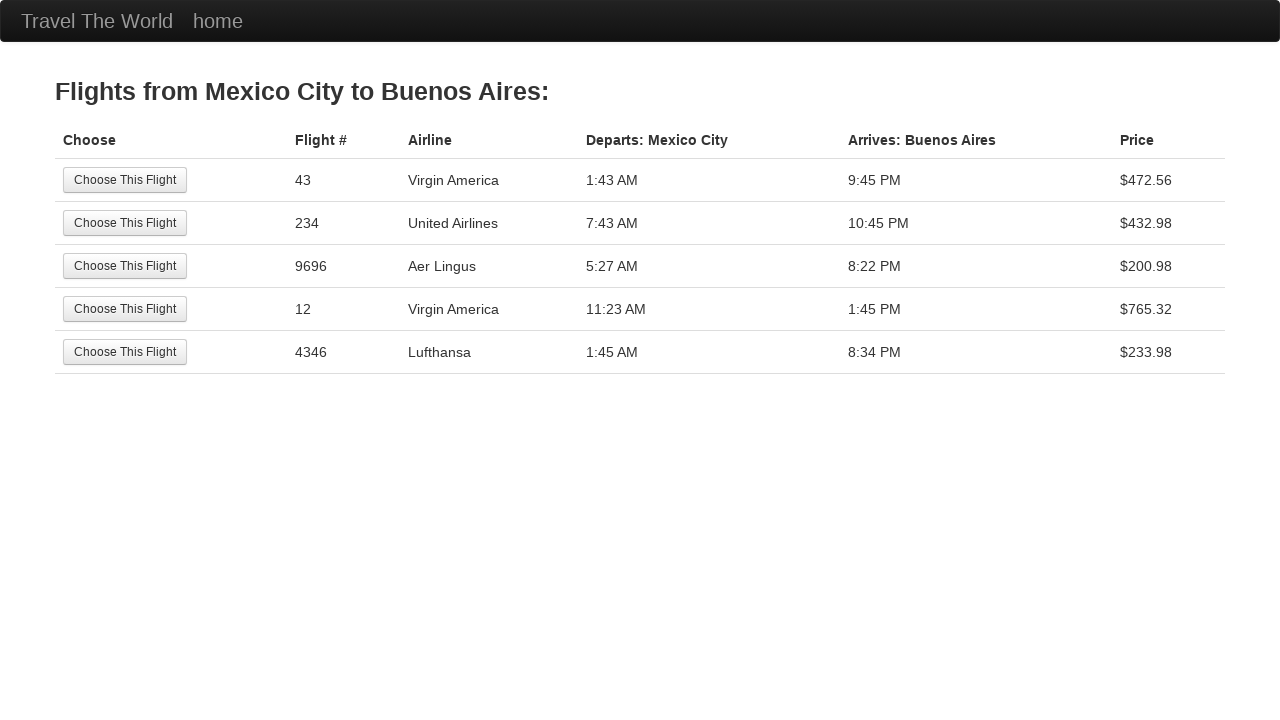

Flight results table loaded successfully
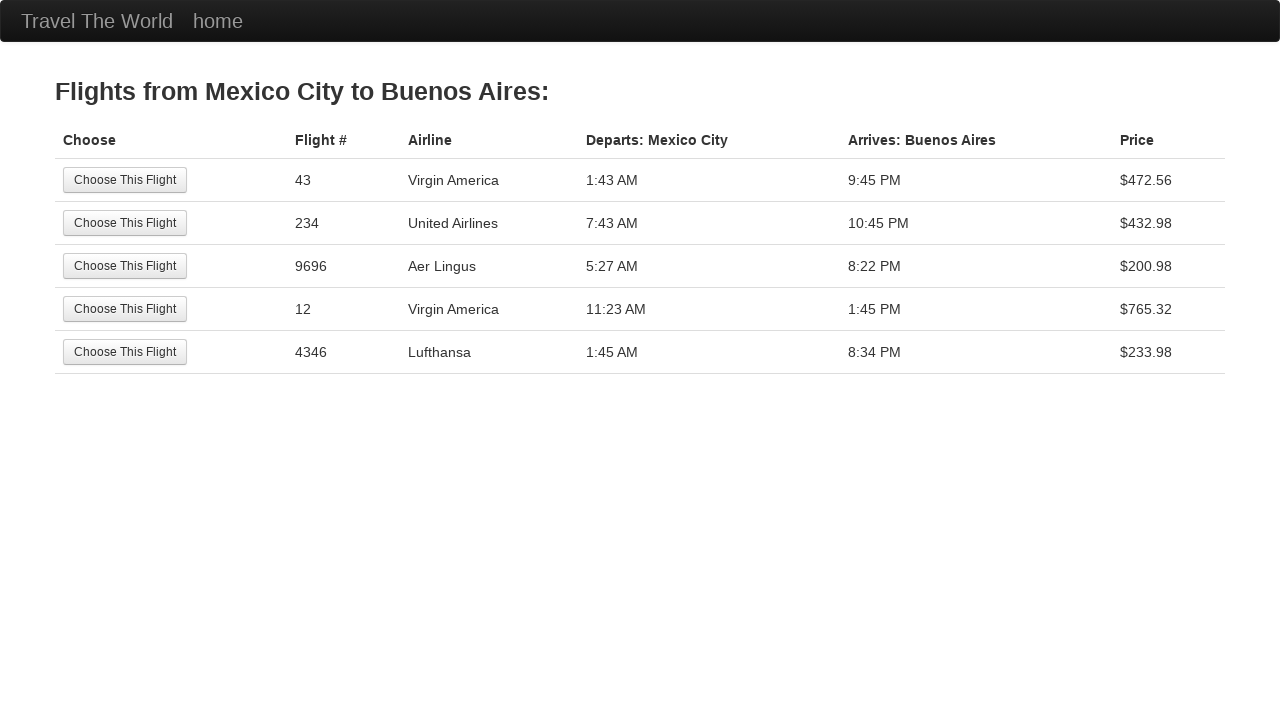

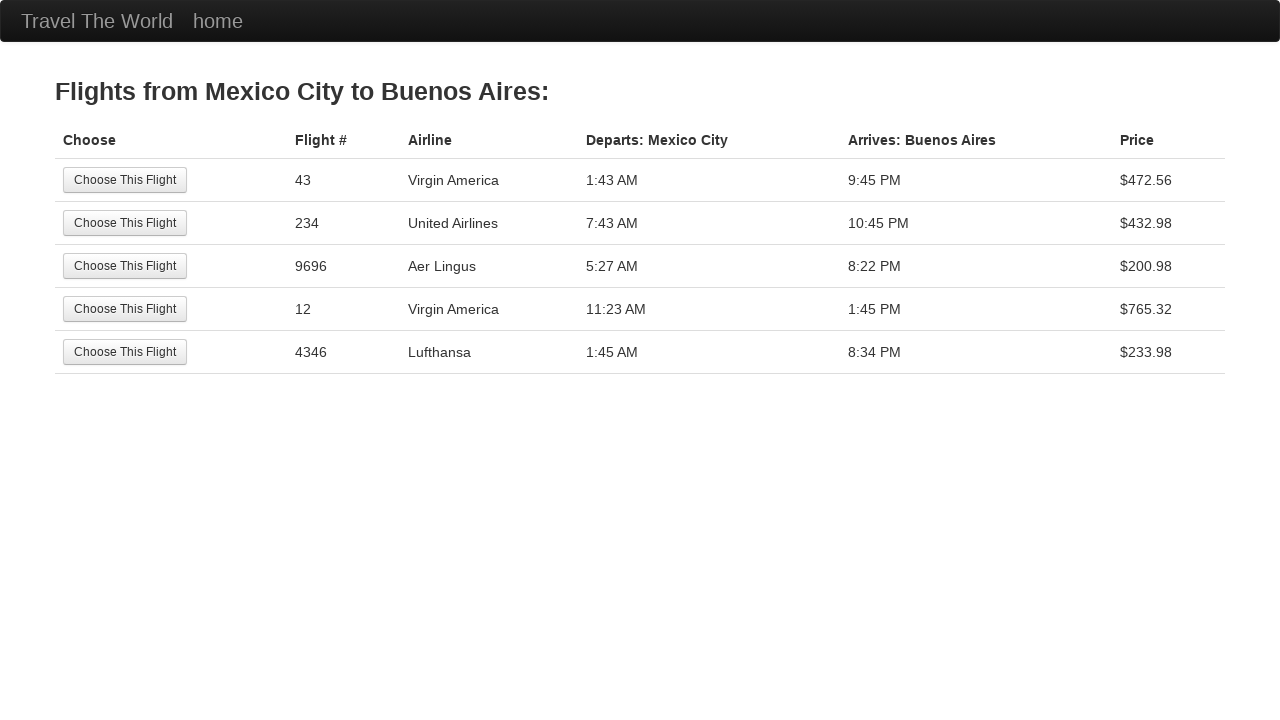